Tests that new todo items are appended to the bottom of the list and the counter shows correct count

Starting URL: https://demo.playwright.dev/todomvc

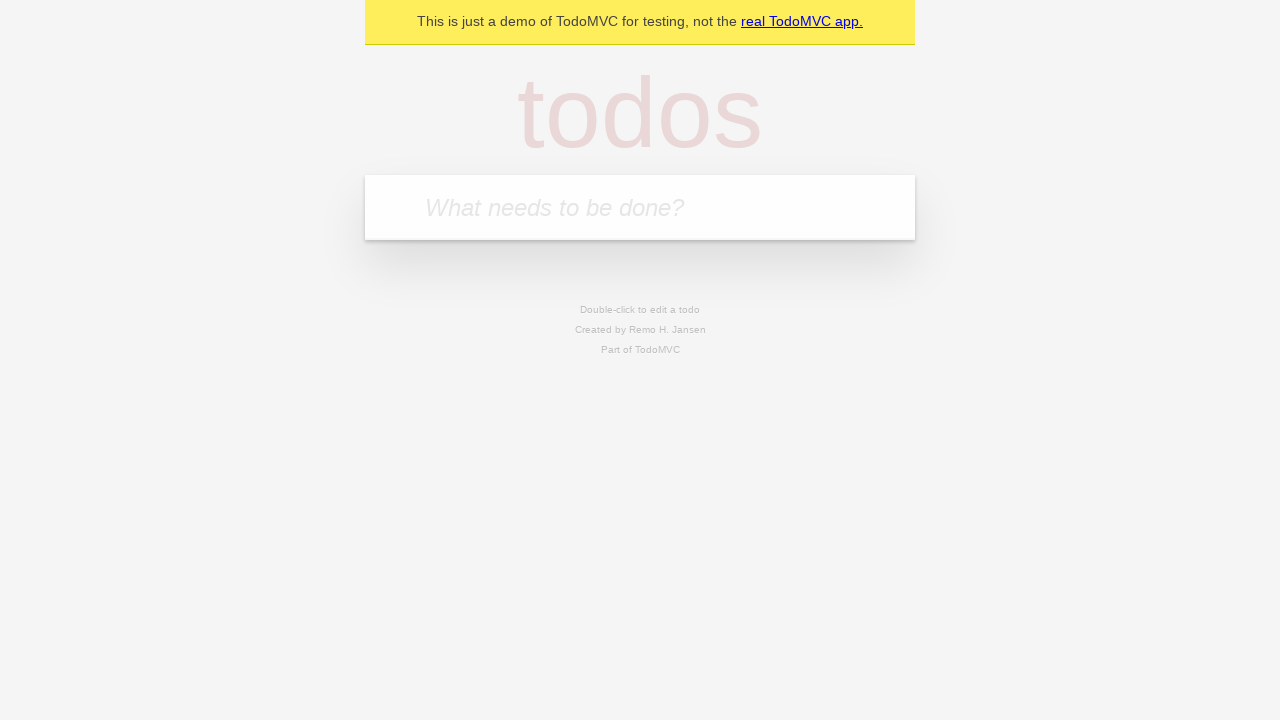

Located the 'What needs to be done?' input field
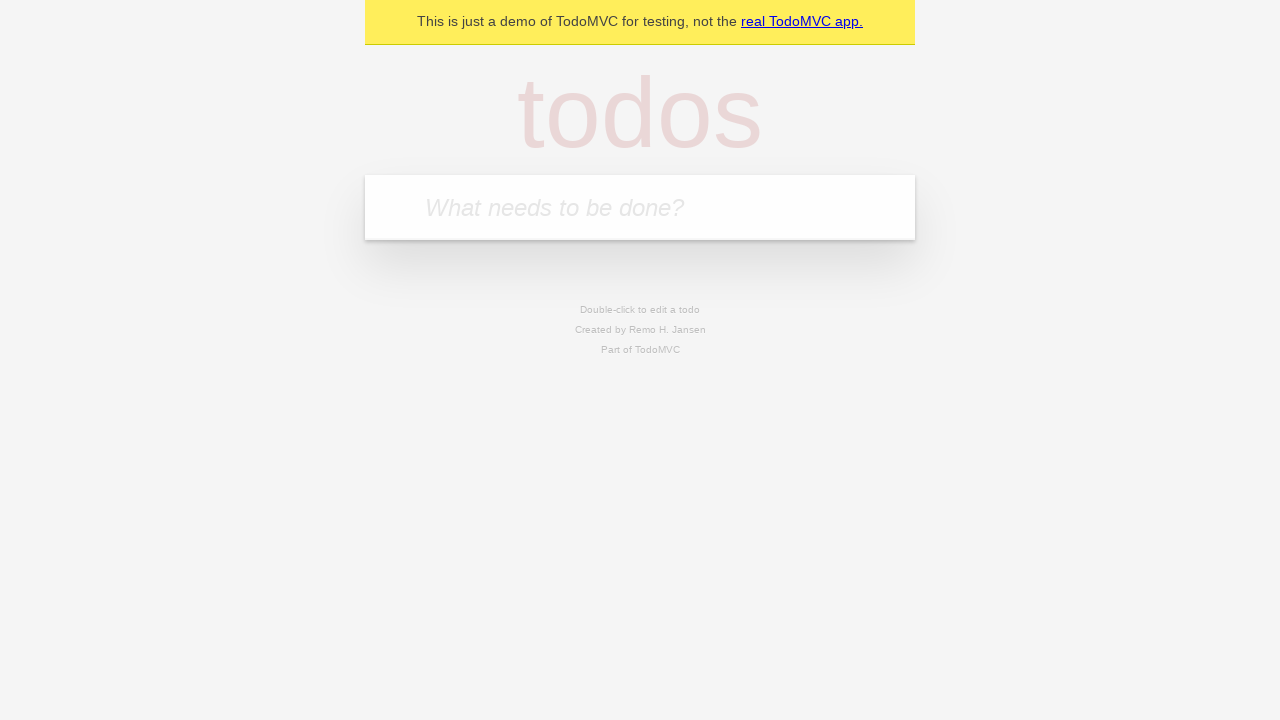

Filled first todo item 'buy some cheese' on internal:attr=[placeholder="What needs to be done?"i]
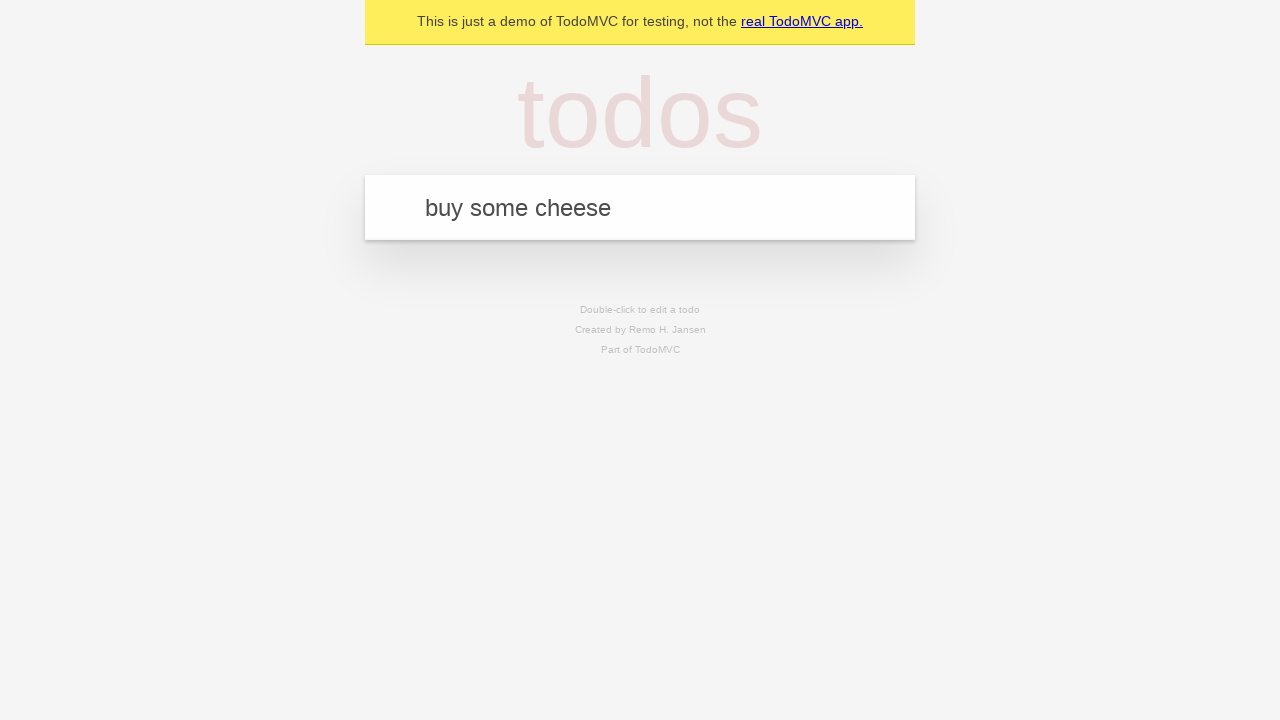

Pressed Enter to add first todo item on internal:attr=[placeholder="What needs to be done?"i]
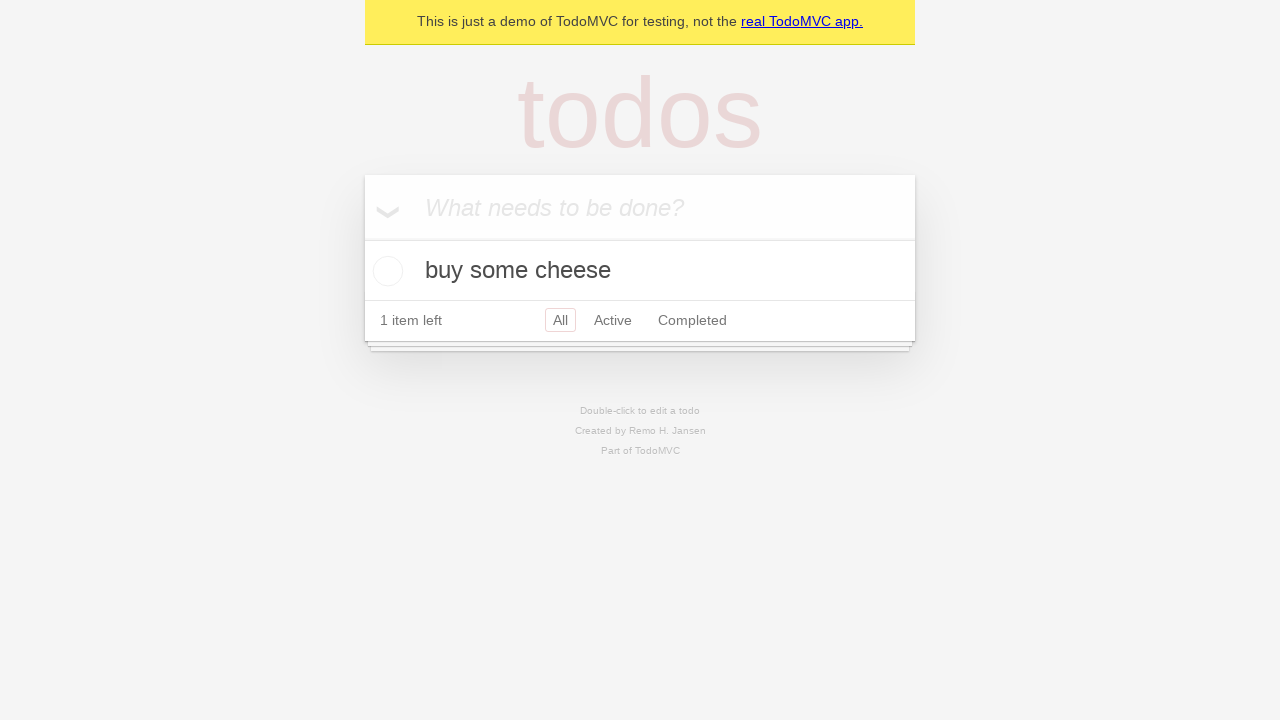

Filled second todo item 'feed the cat' on internal:attr=[placeholder="What needs to be done?"i]
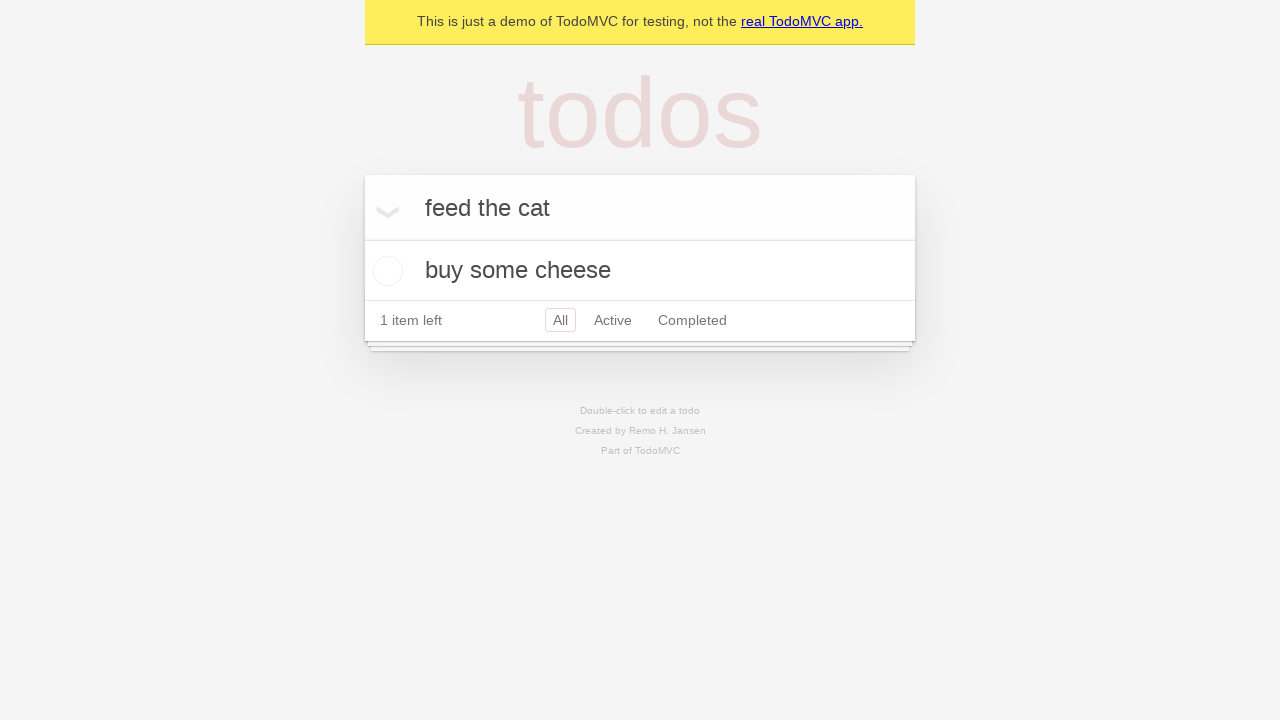

Pressed Enter to add second todo item on internal:attr=[placeholder="What needs to be done?"i]
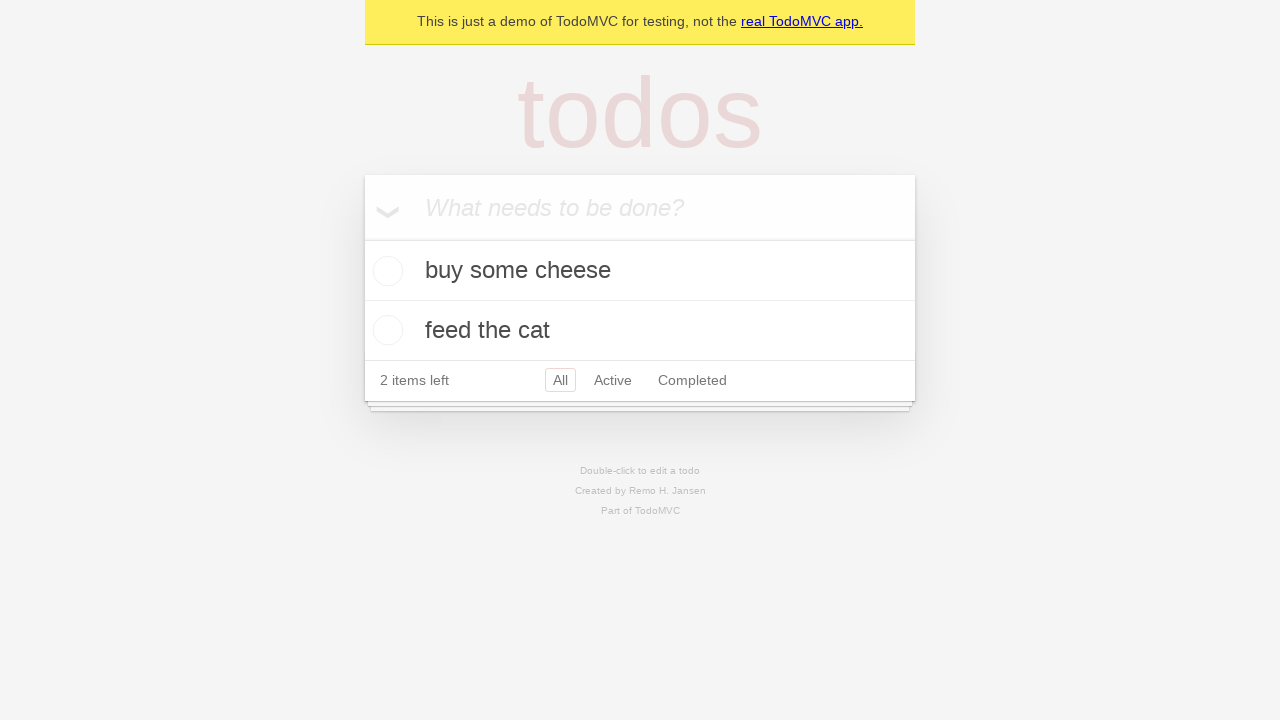

Filled third todo item 'book a doctors appointment' on internal:attr=[placeholder="What needs to be done?"i]
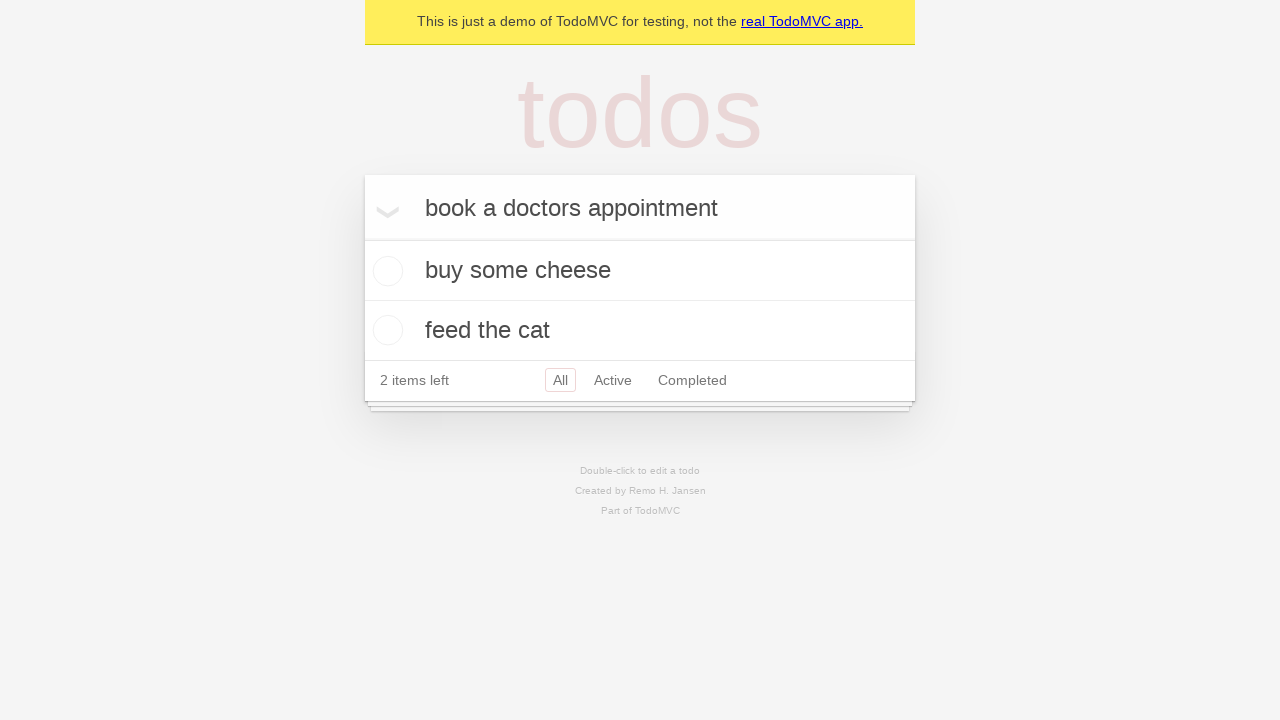

Pressed Enter to add third todo item on internal:attr=[placeholder="What needs to be done?"i]
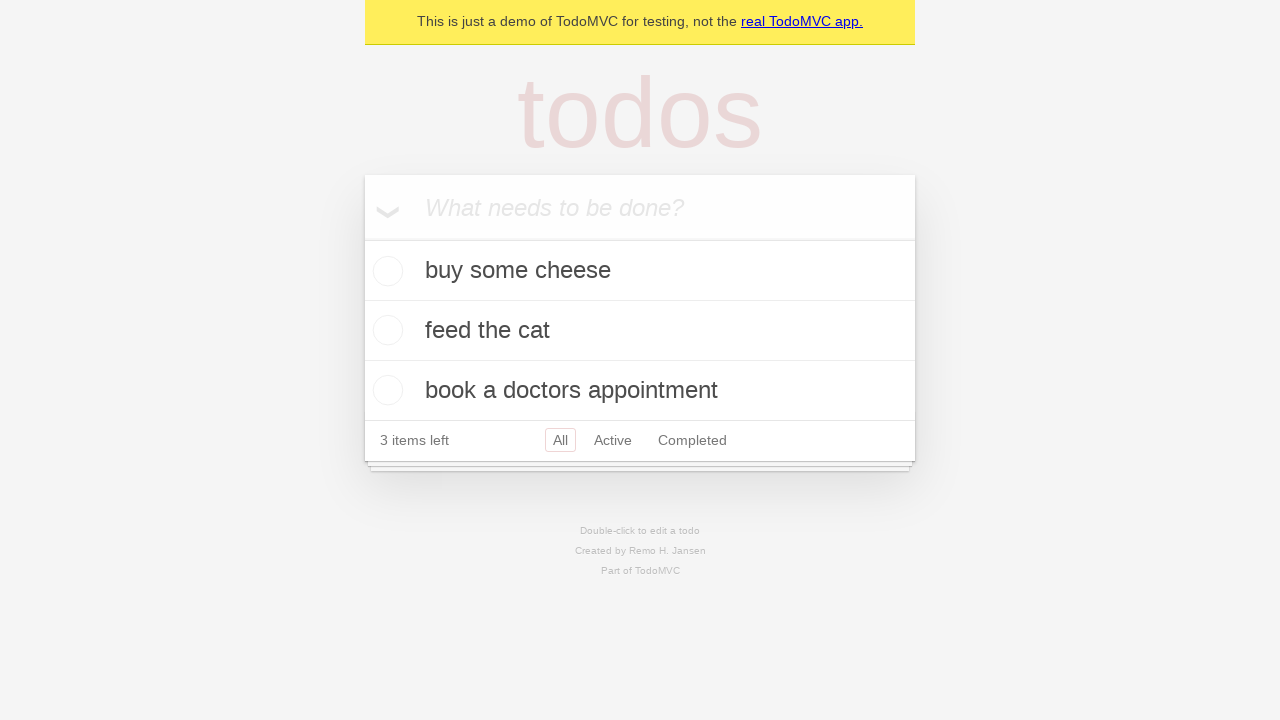

Verified counter shows '3 items left' - all todos appended successfully
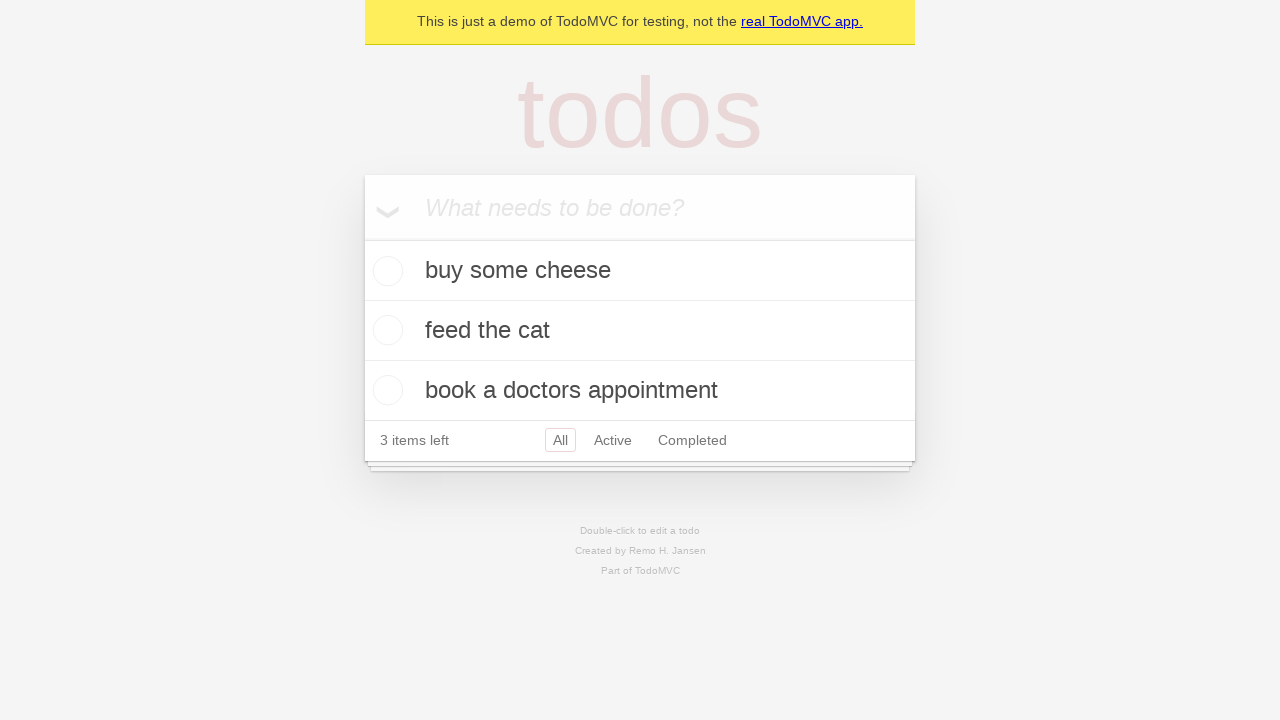

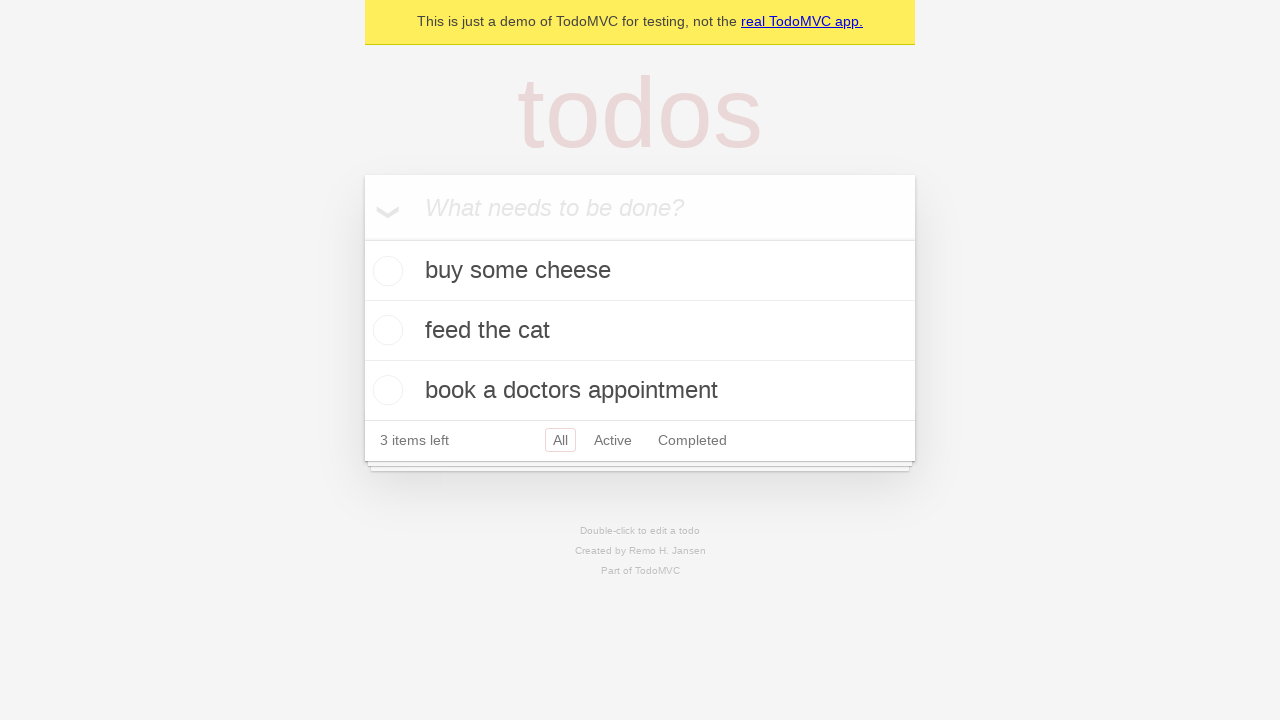